Navigates to the Mercedes-Benz India website homepage

Starting URL: https://www.mercedes-benz.co.in/

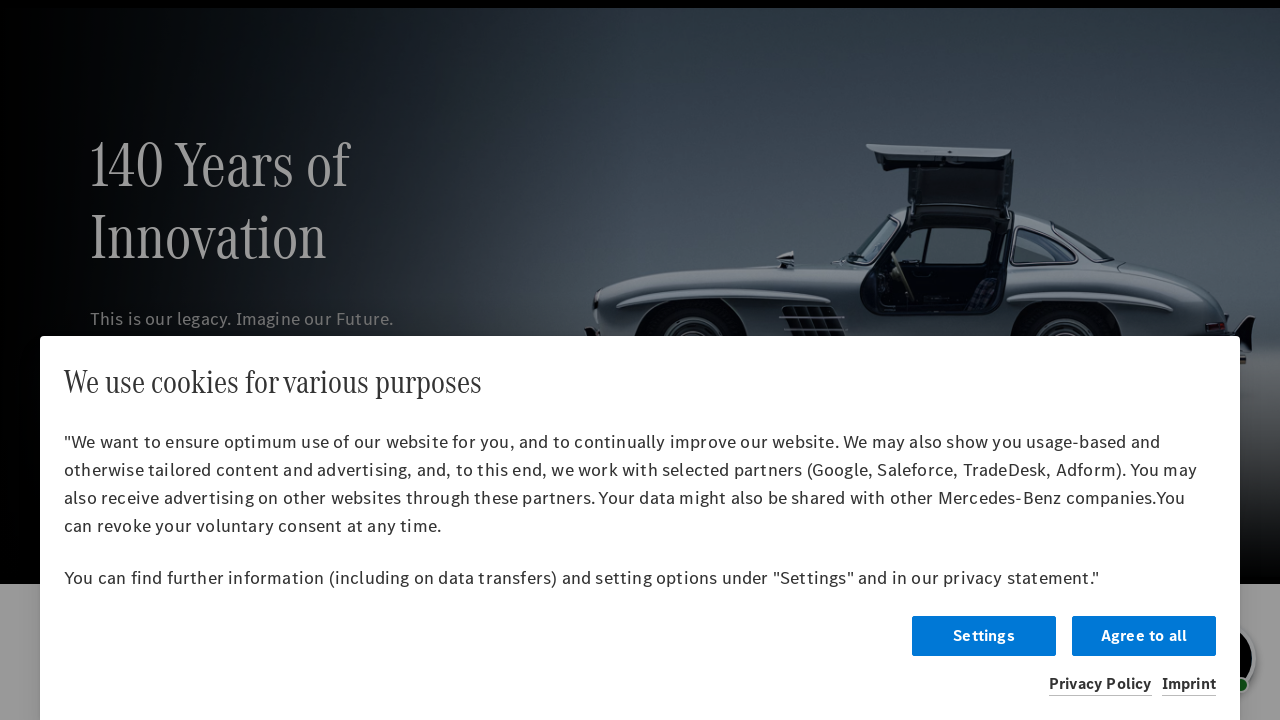

Waited for Mercedes-Benz India homepage to load with networkidle state
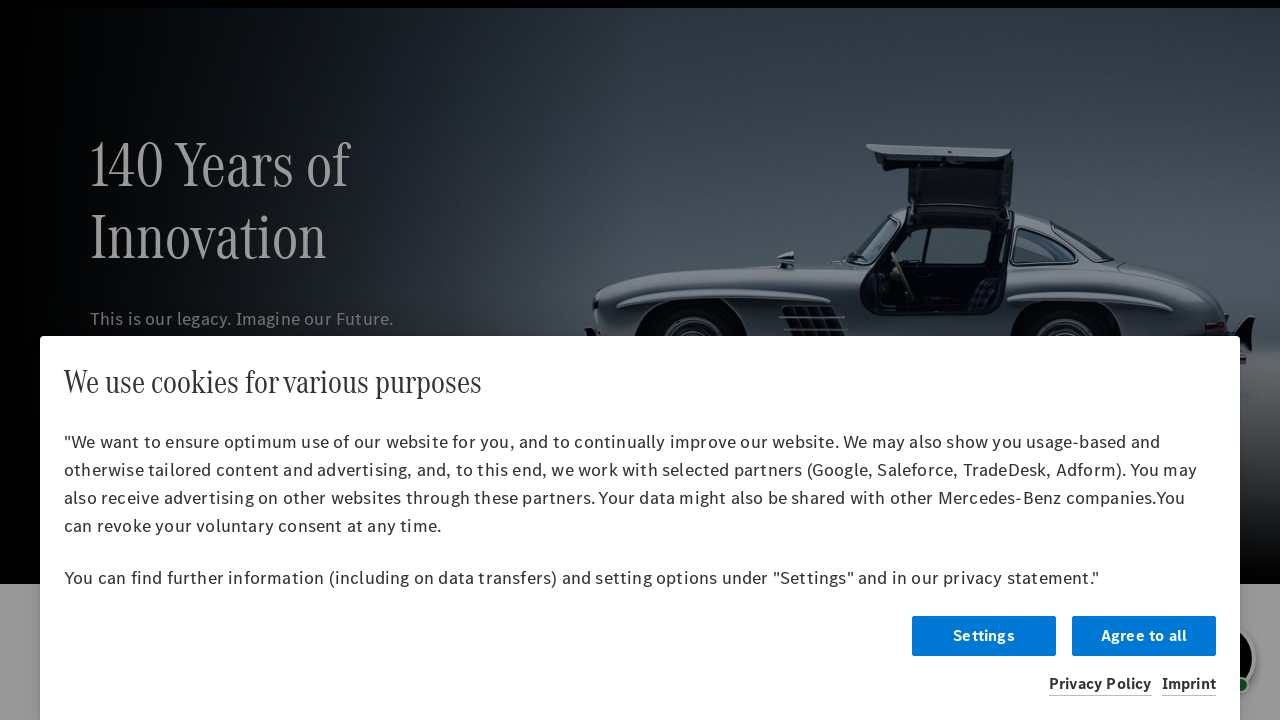

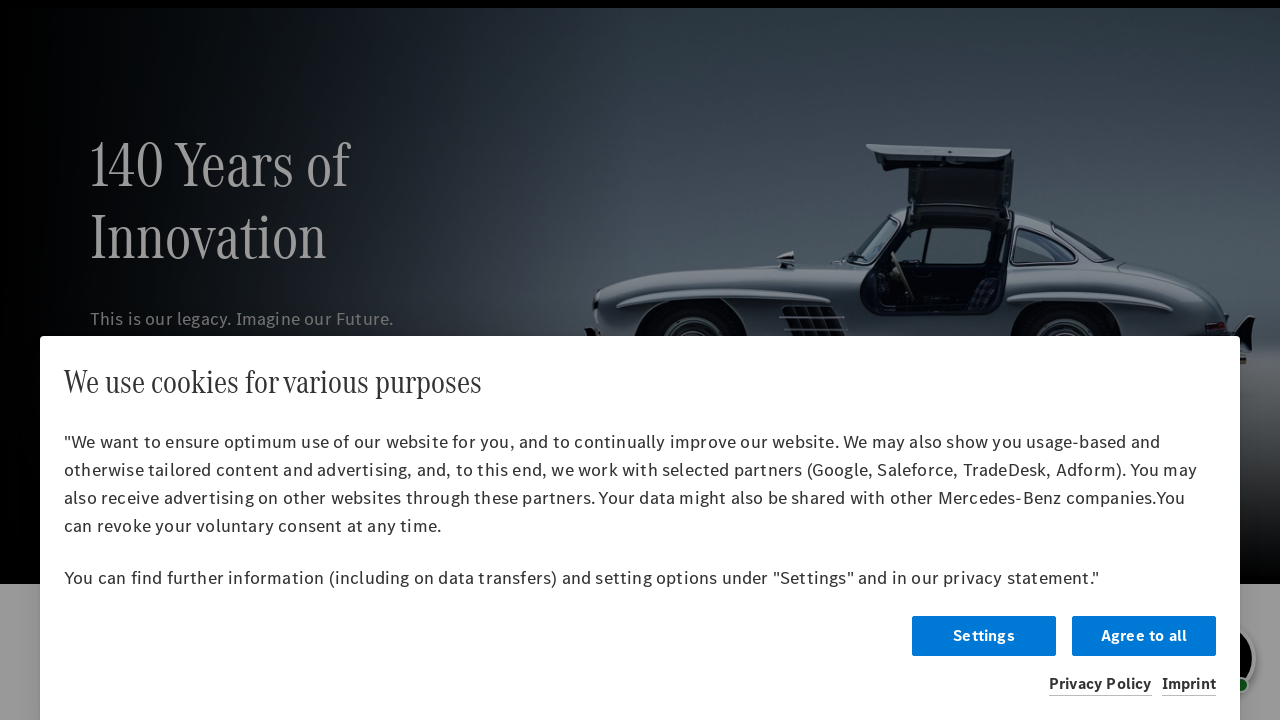